Navigates to a tour page and clicks through all available tabs to load their content, verifying that each tab displays information.

Starting URL: https://anextour.ru/tours/uae/25hours-dubai-one-central

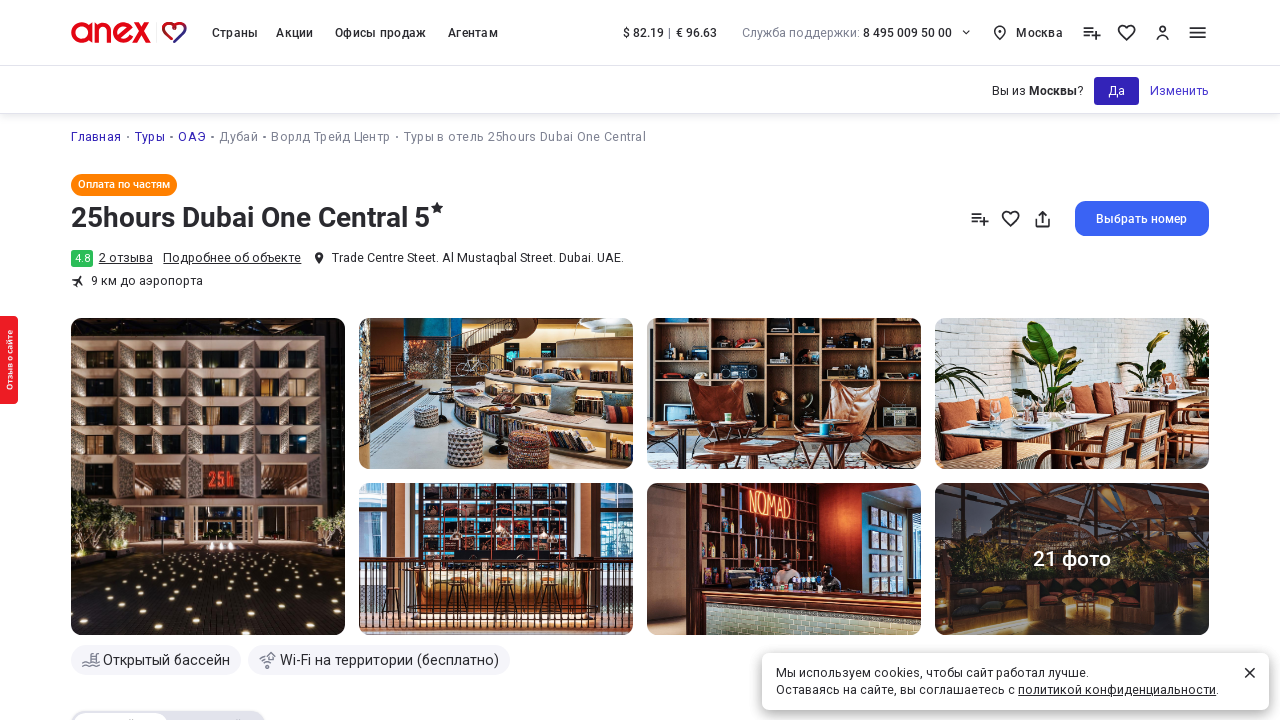

Waited for main content to load
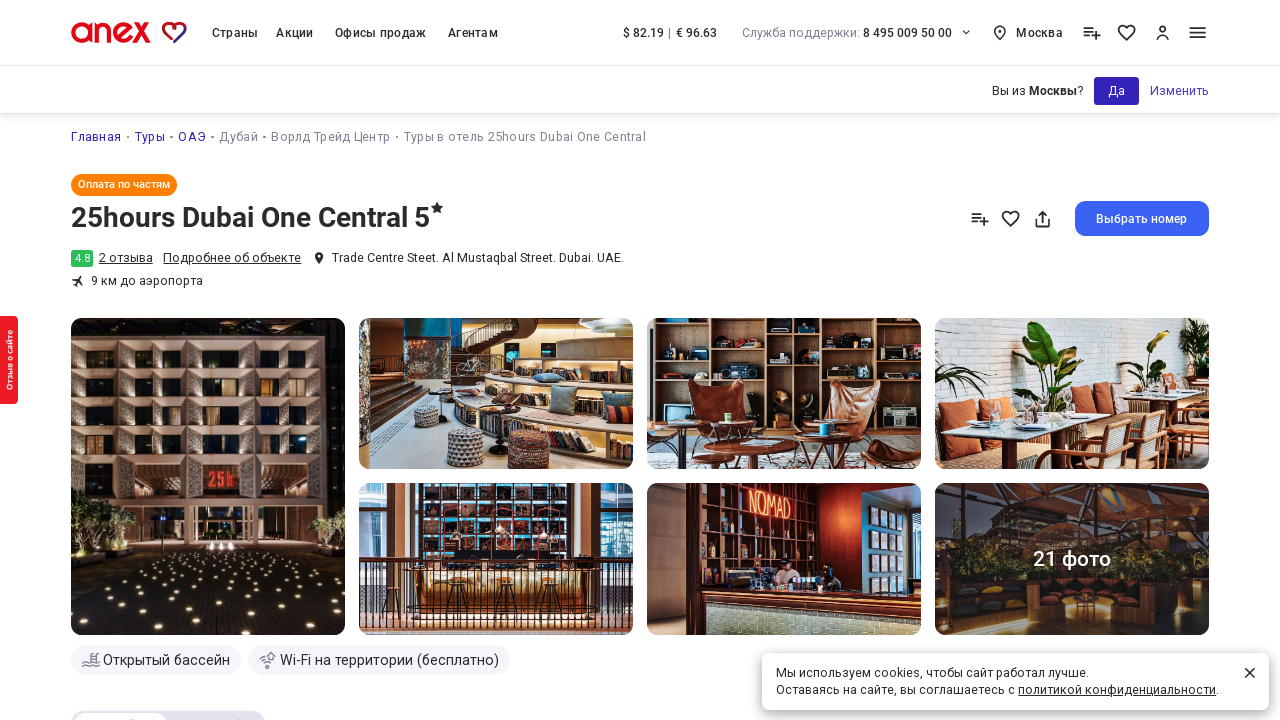

Located all unselected tabs on the page
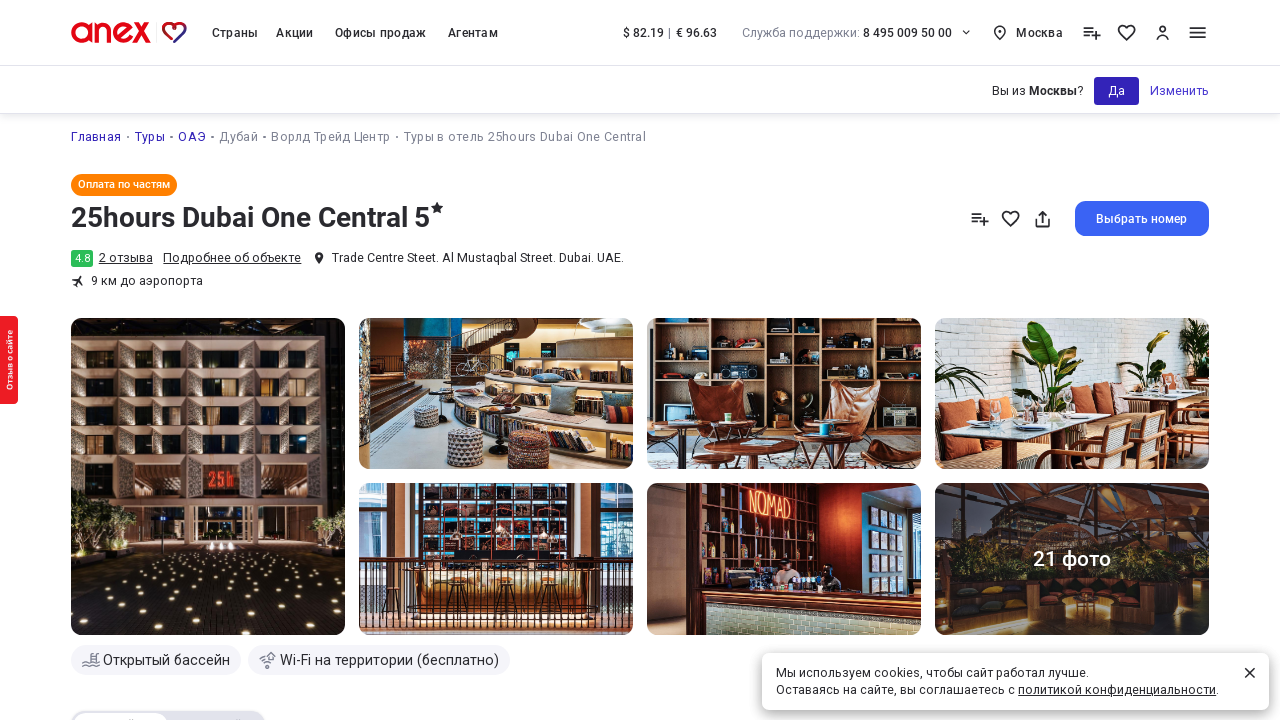

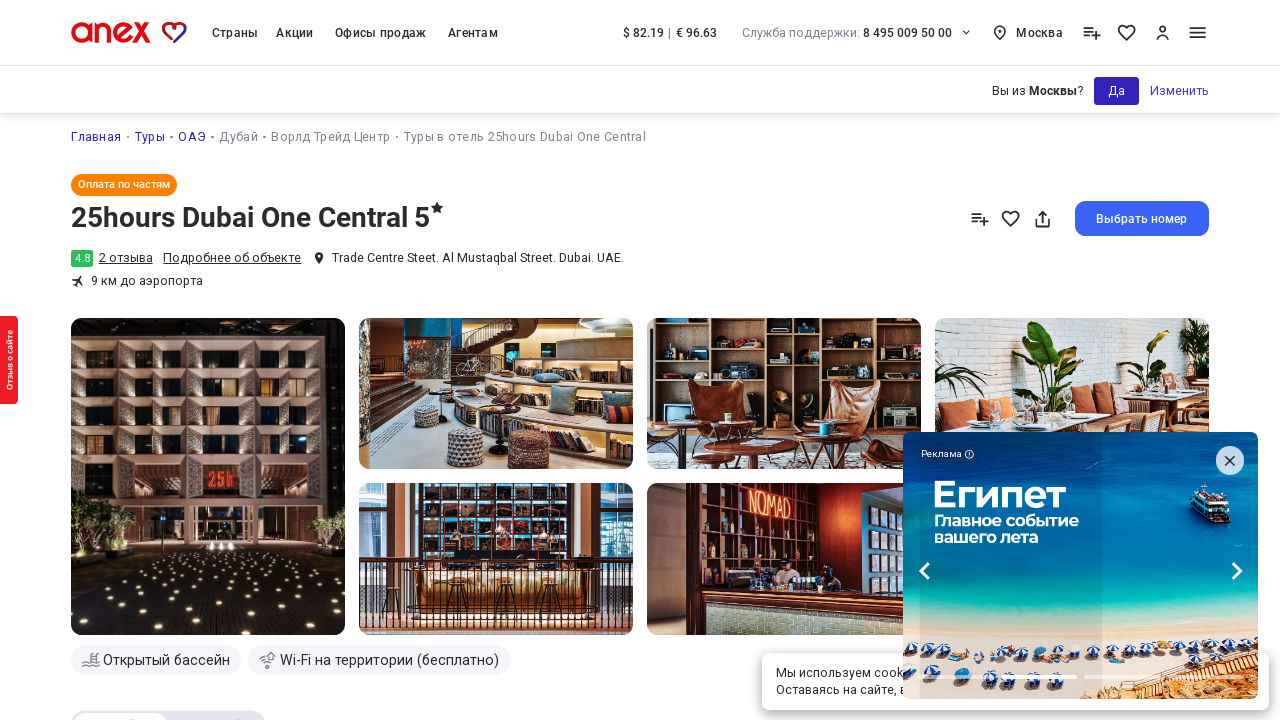